Tests the 'Back to Top' button that scrolls back to the top of the page

Starting URL: https://abdullahlali.github.io/SugarSage/

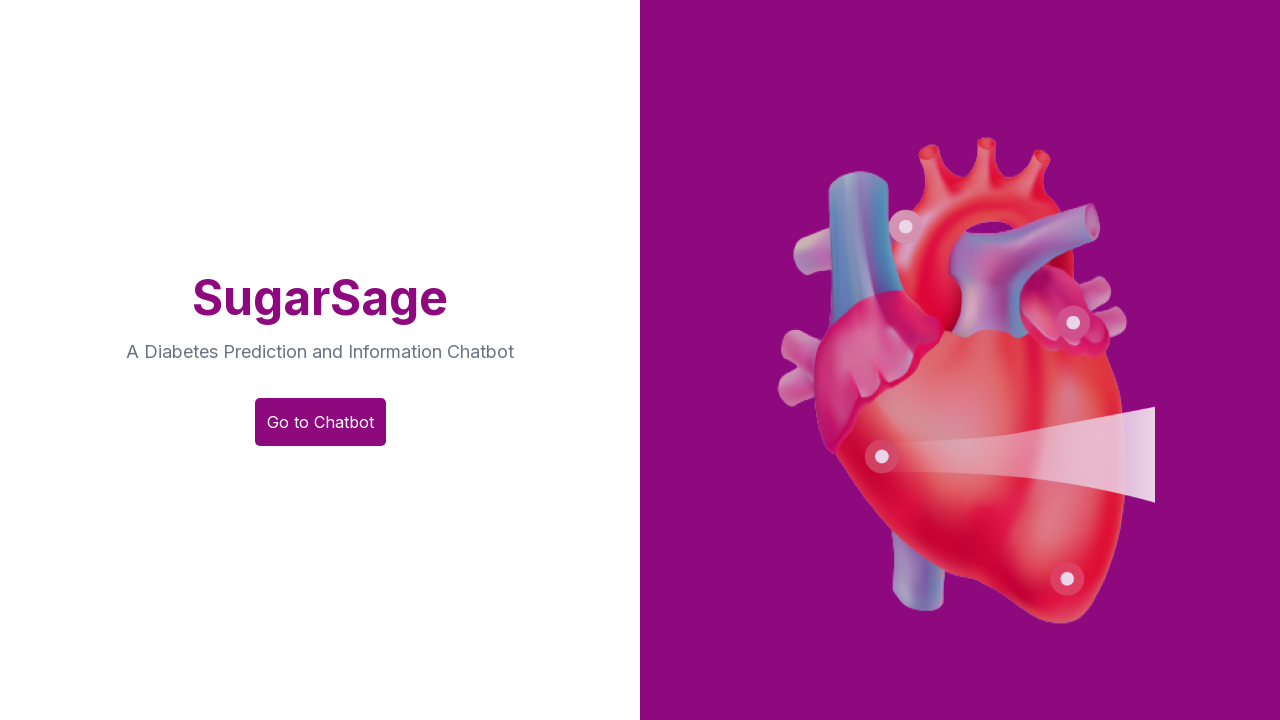

Scrolled down to bottom of page to make back-to-top button visible
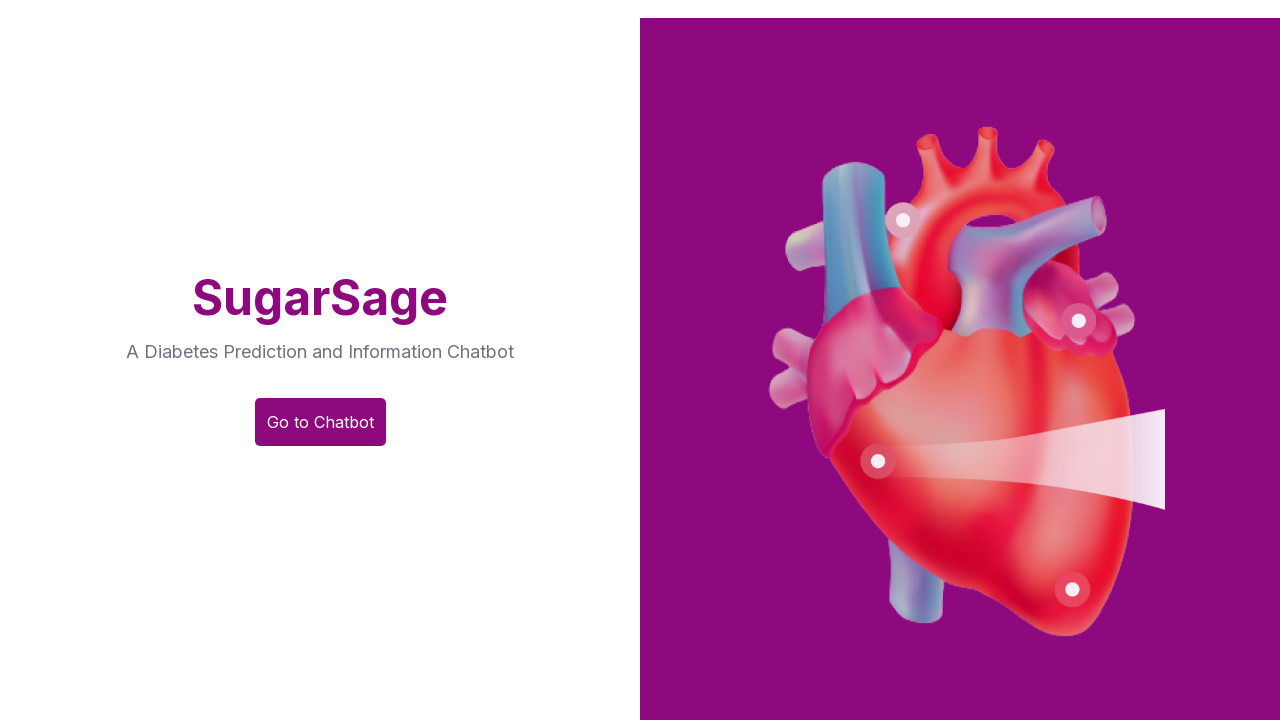

Waited 2 seconds for page to settle after scrolling
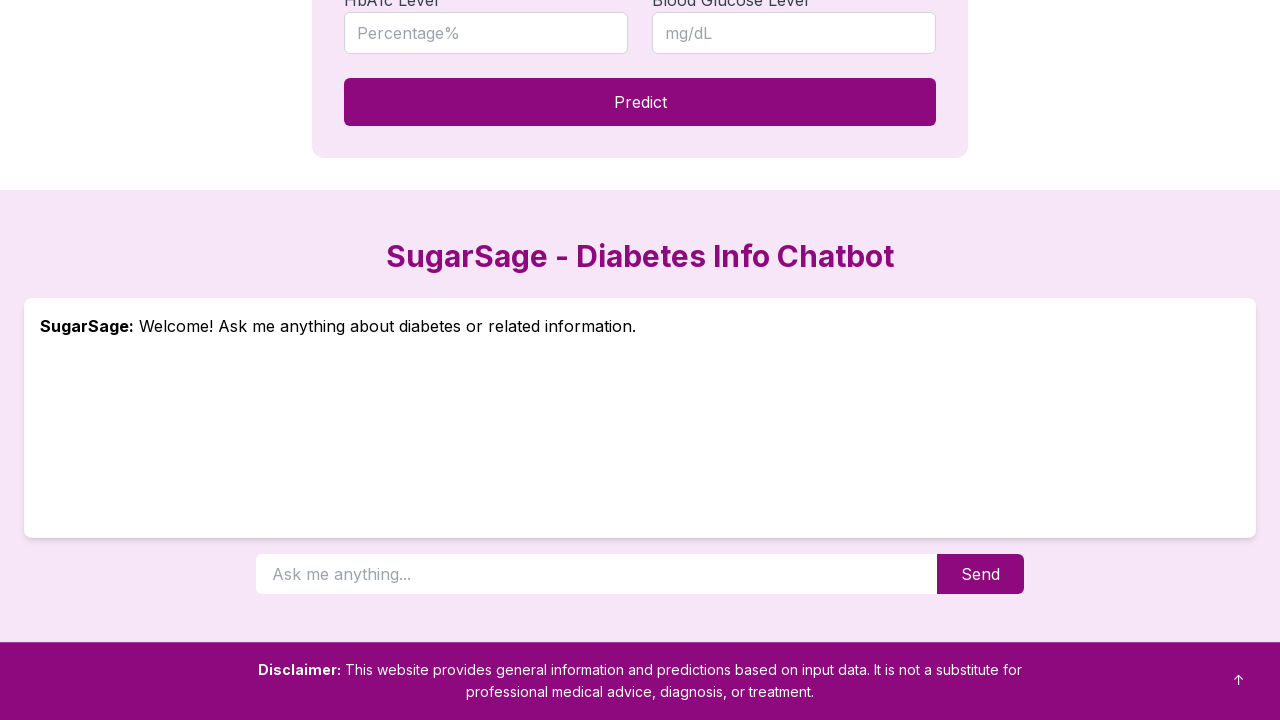

Clicked the Back to Top button at (1239, 680) on #back-to-top
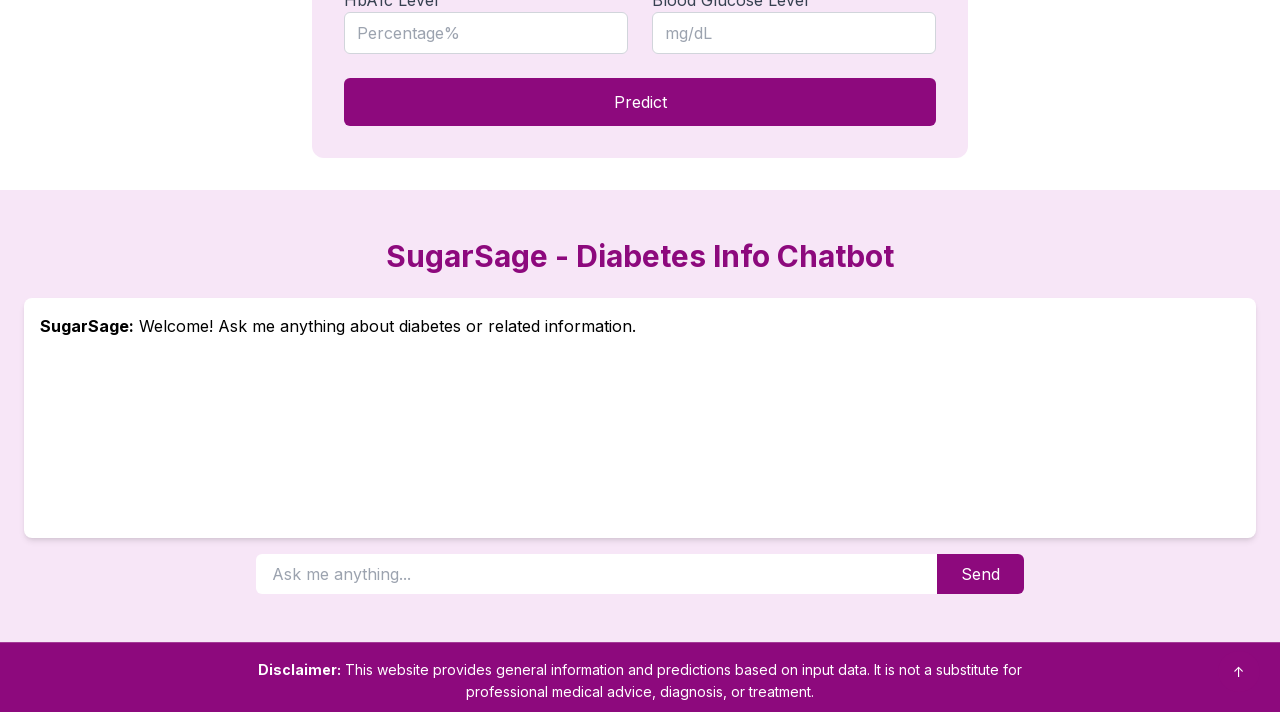

Waited 1 second for scroll animation to complete
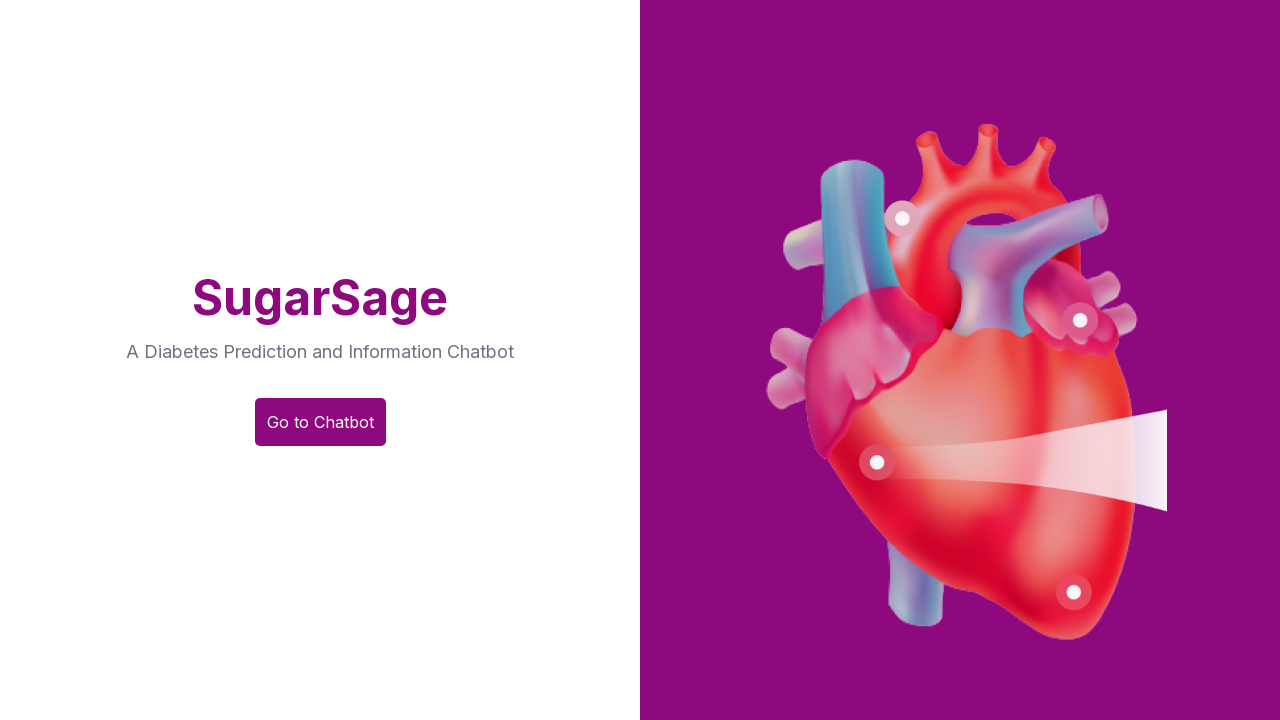

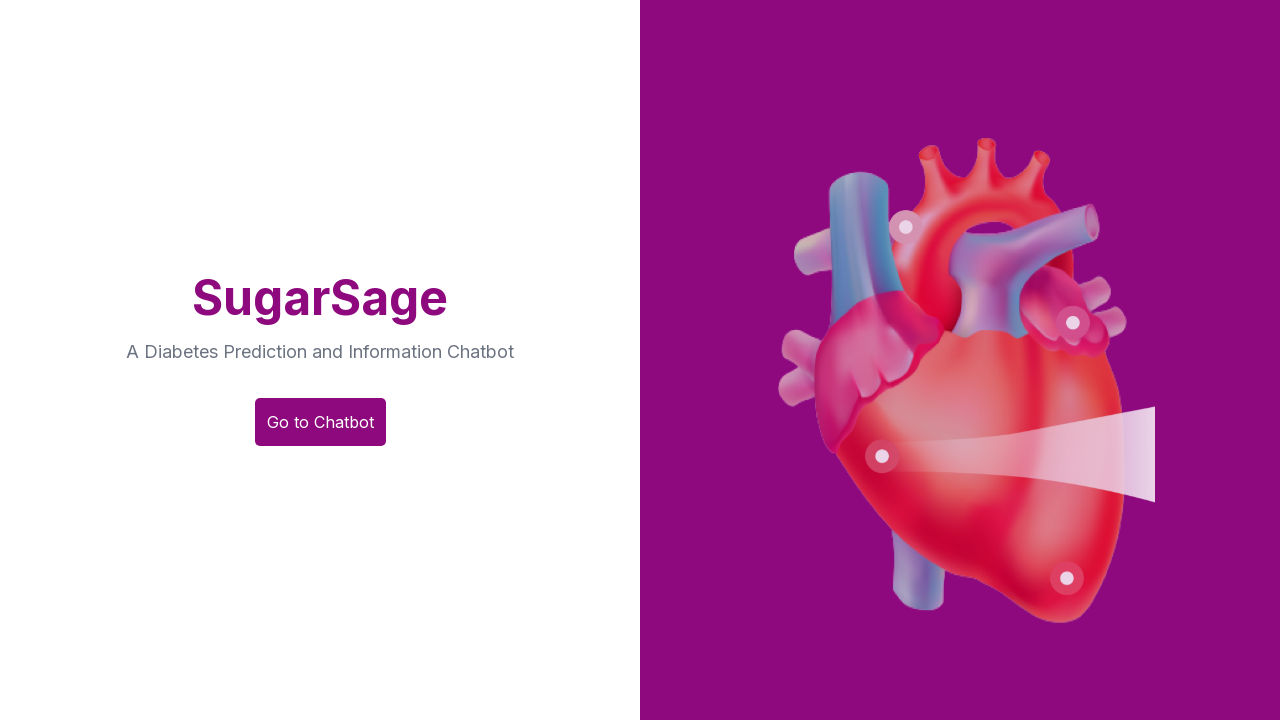